Tests search functionality with an empty search query

Starting URL: https://newshop.vn/

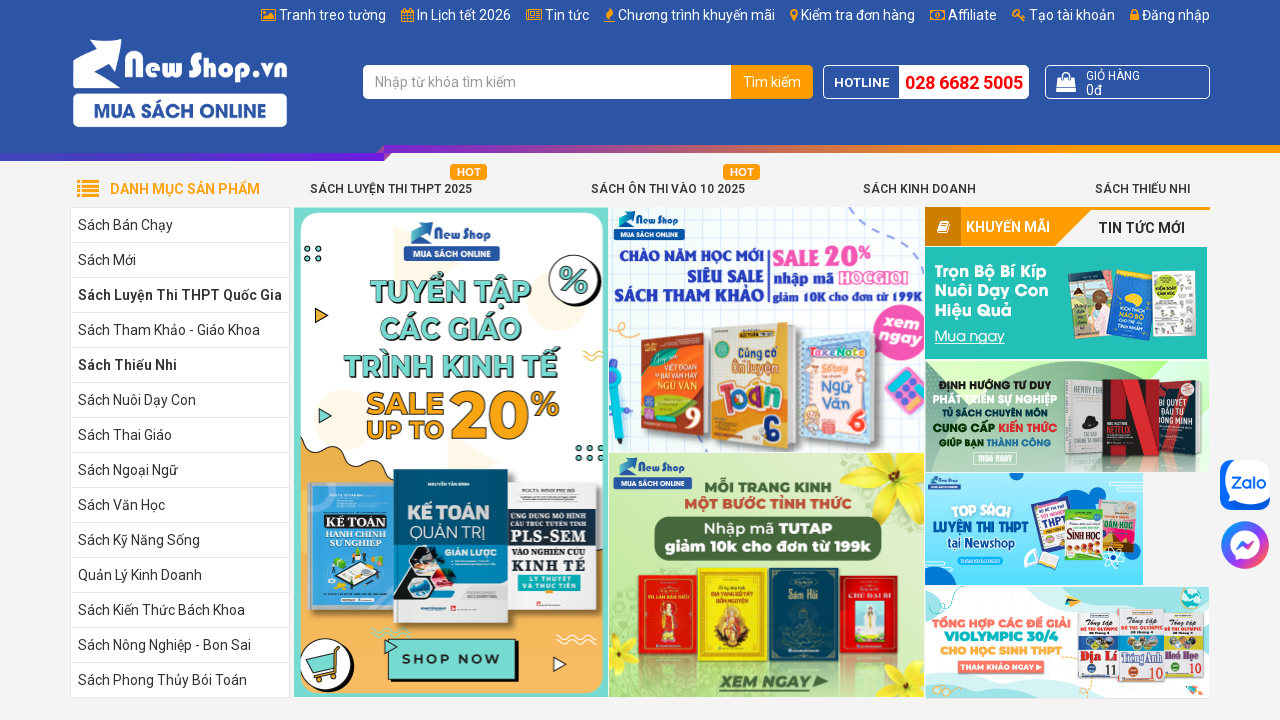

Cleared search field by filling with empty string on input#search-keyword
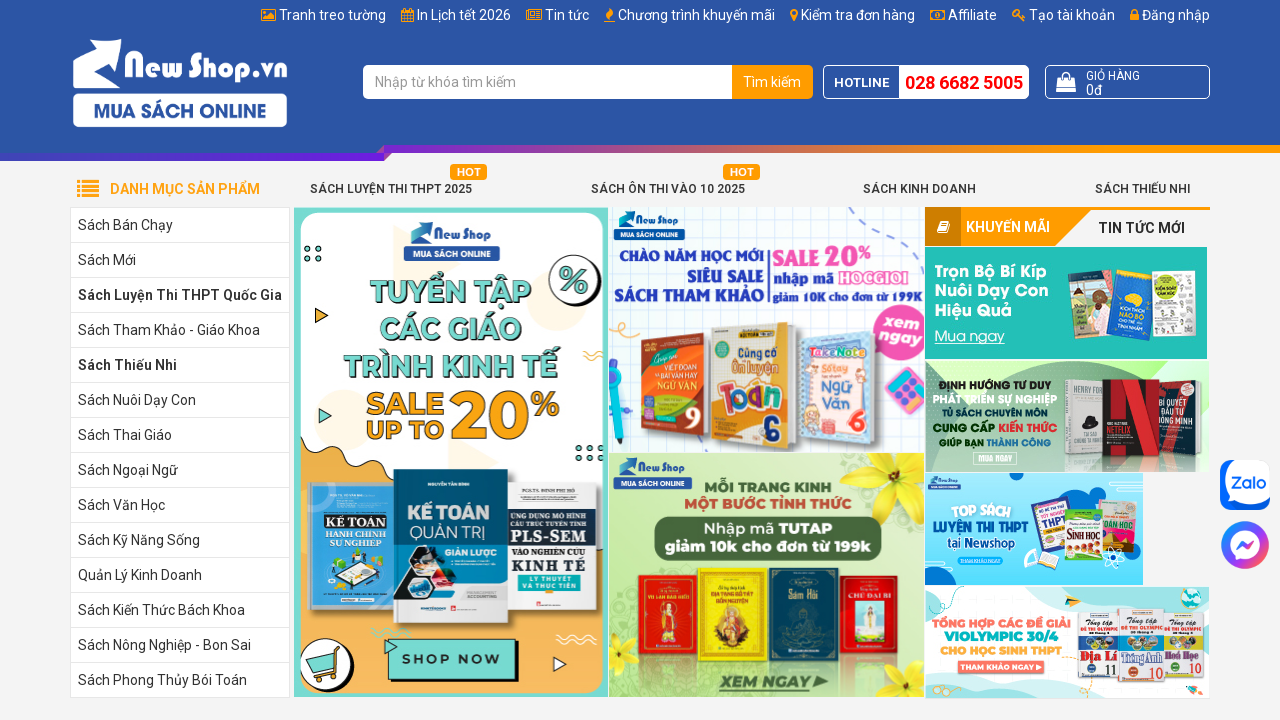

Clicked search button to perform empty search at (772, 82) on button:has-text('Tìm kiếm')
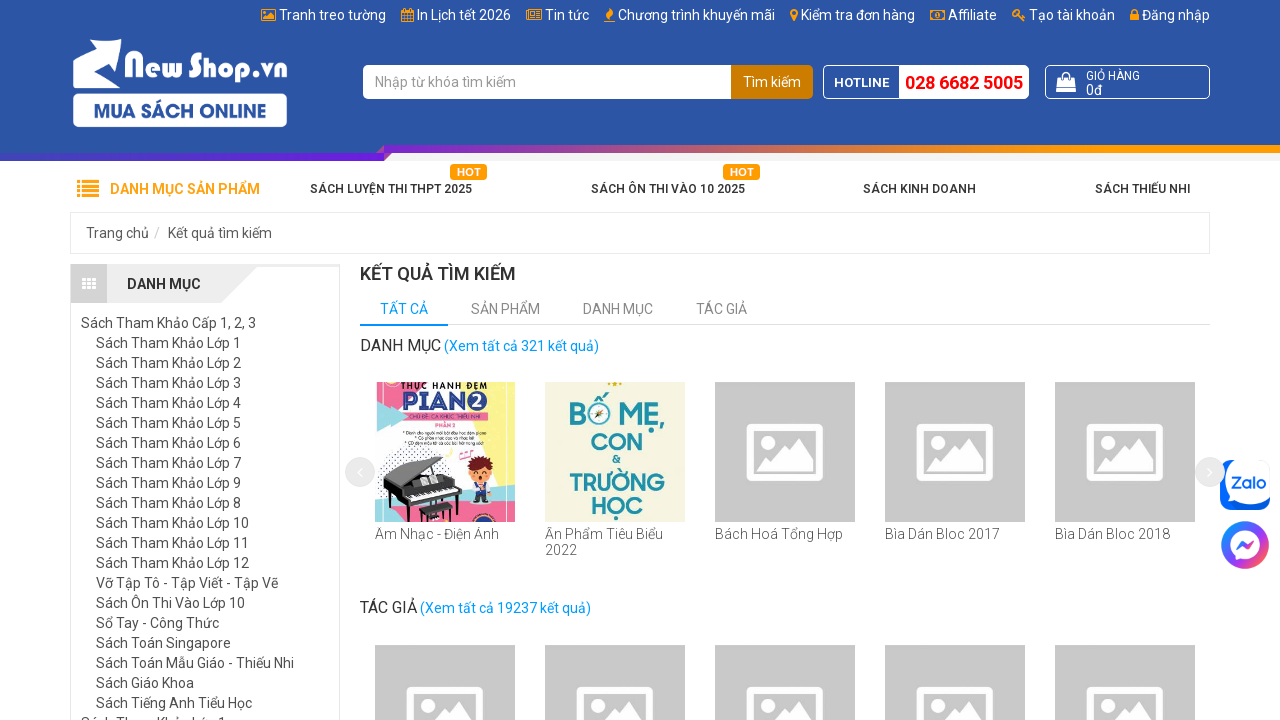

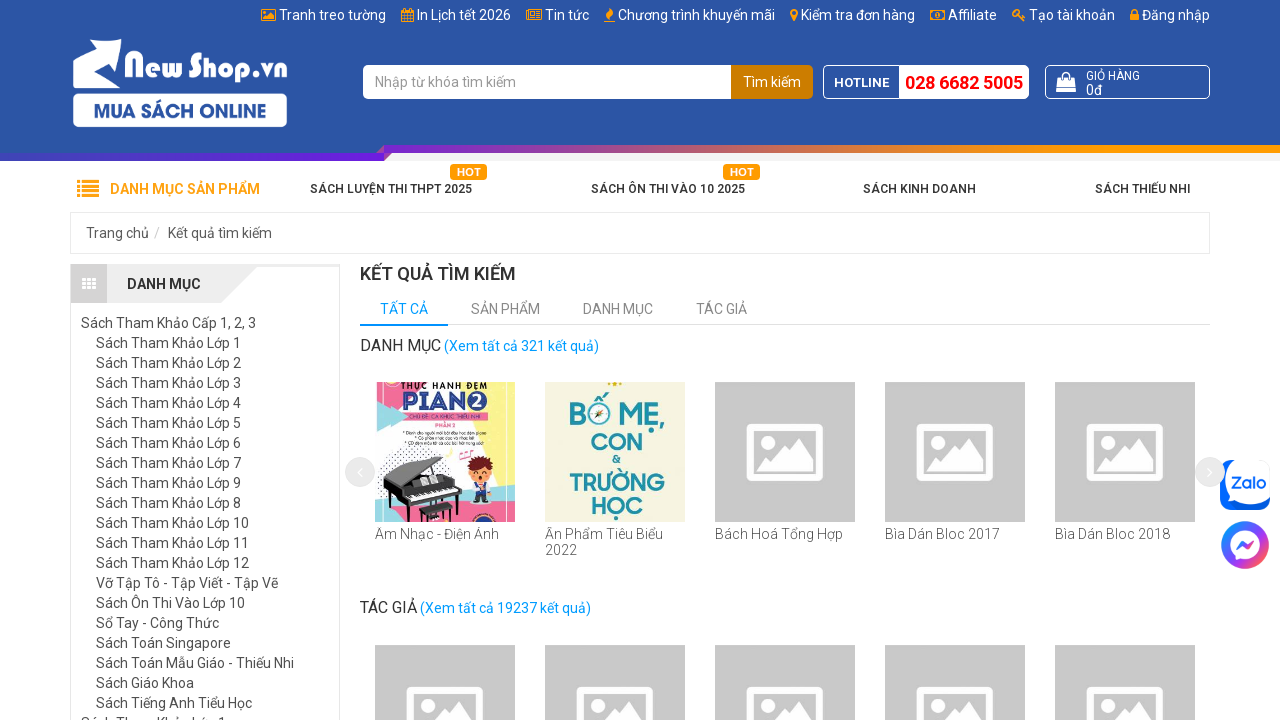